Tests the jQuery UI droppable functionality by dragging one element and dropping it onto another within an iframe

Starting URL: https://jqueryui.com/droppable/

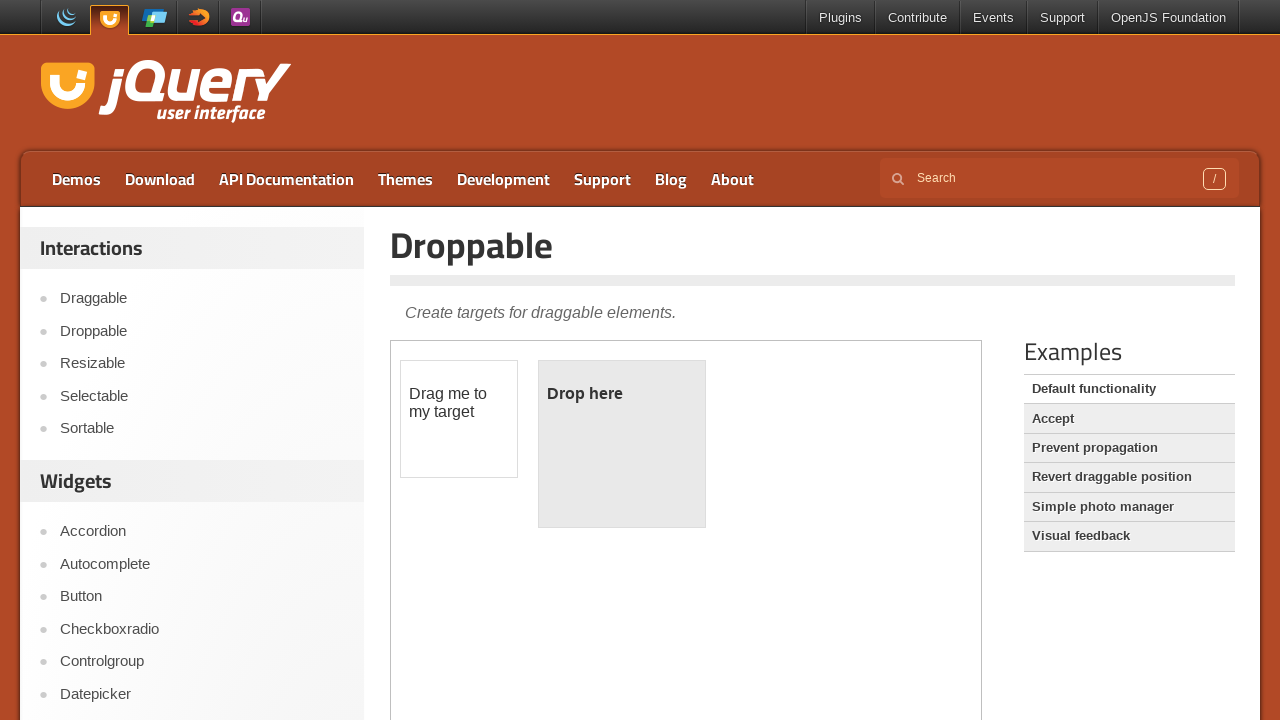

Located the demo iframe
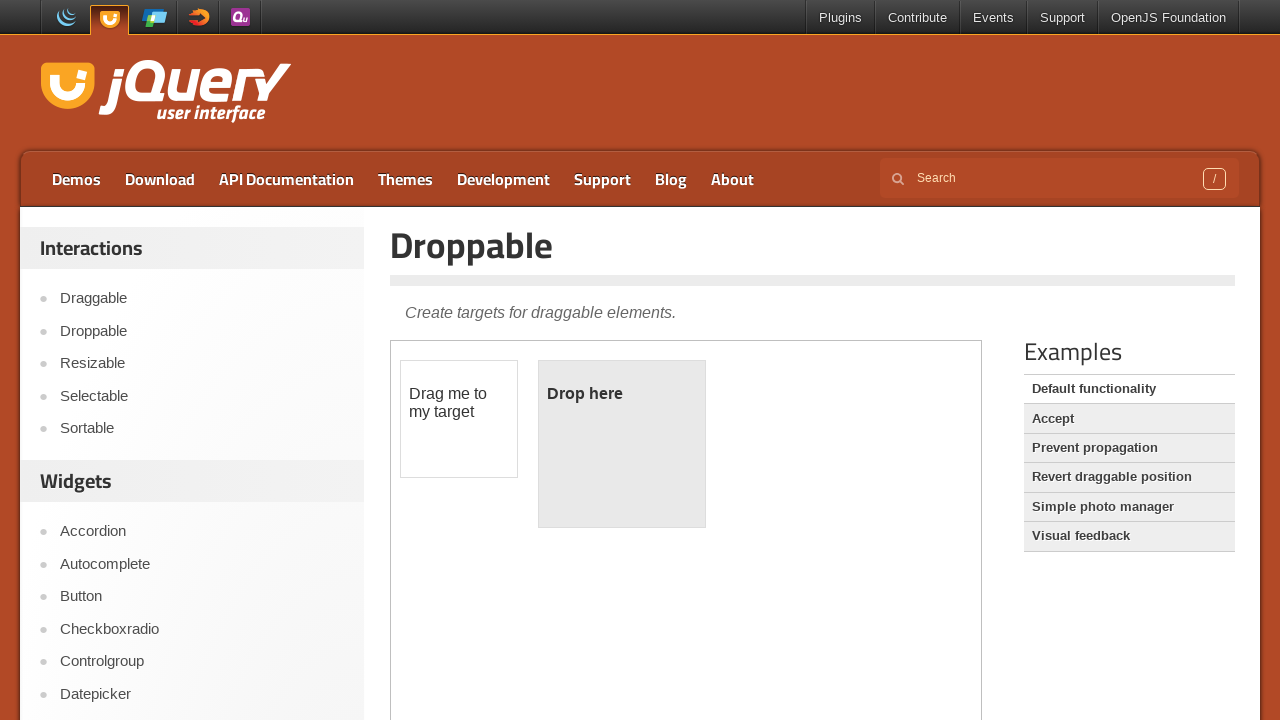

Located the draggable element
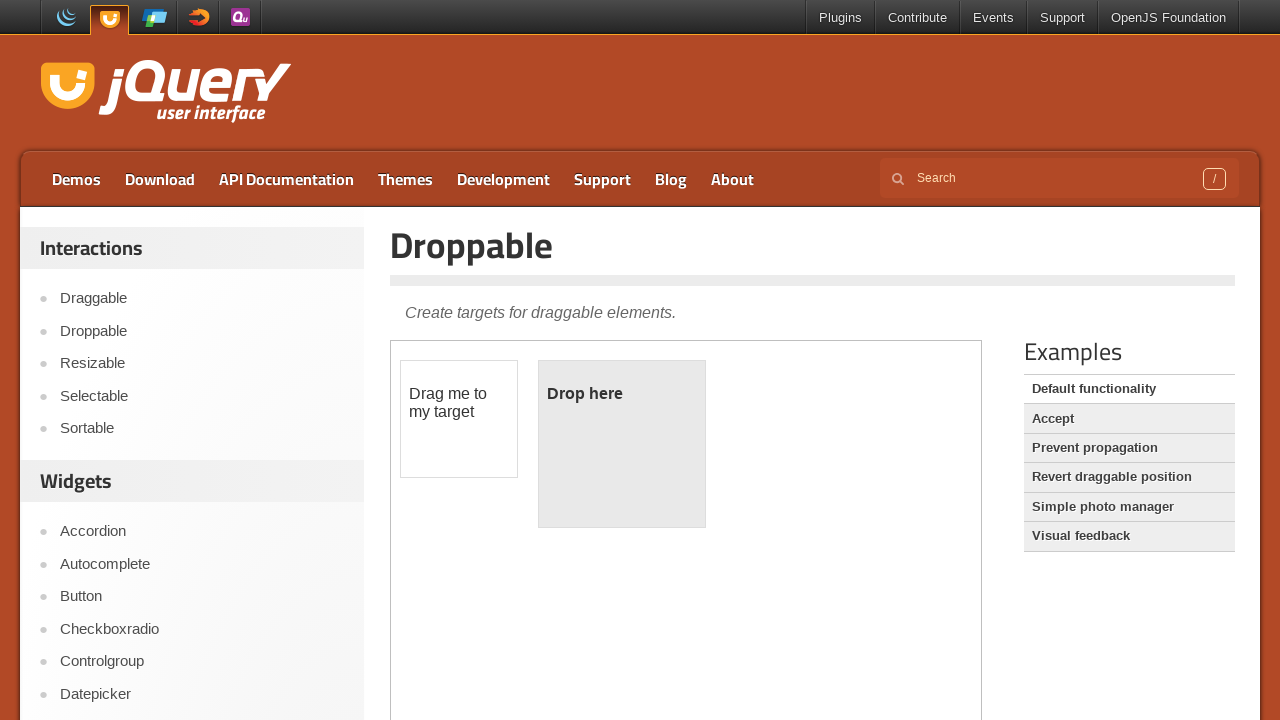

Located the droppable element
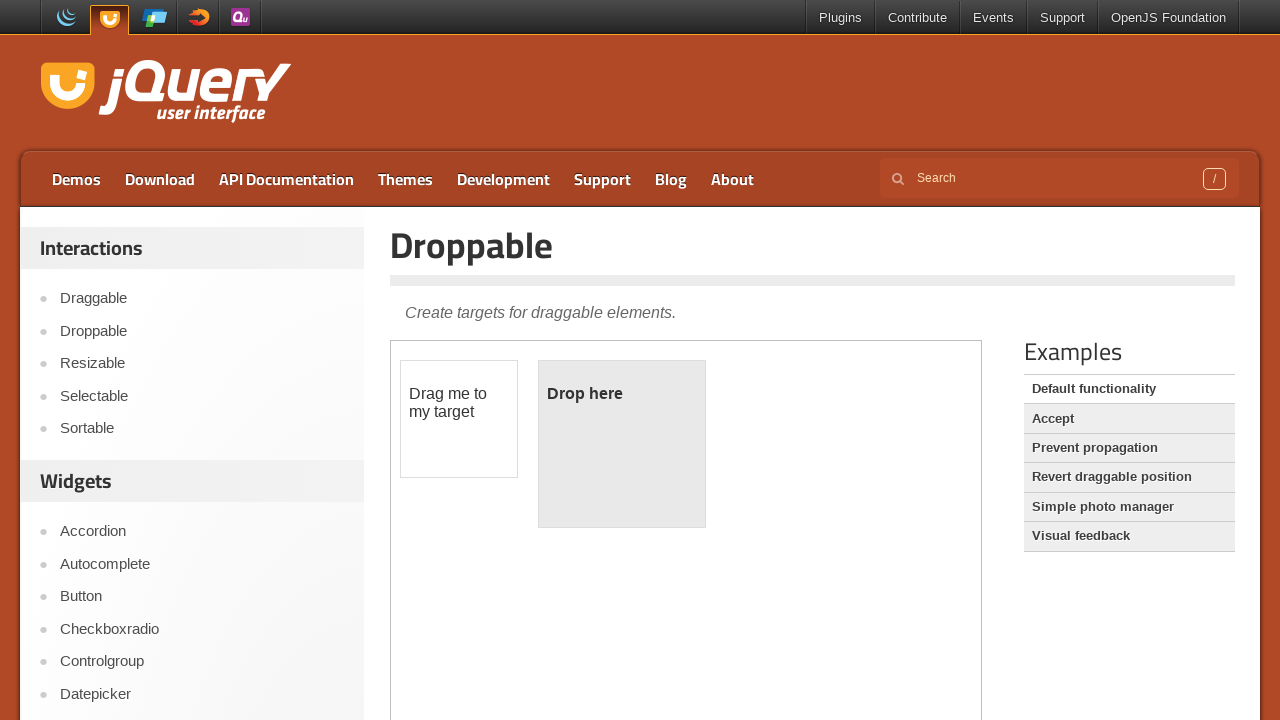

Dragged the draggable element and dropped it onto the droppable element at (622, 444)
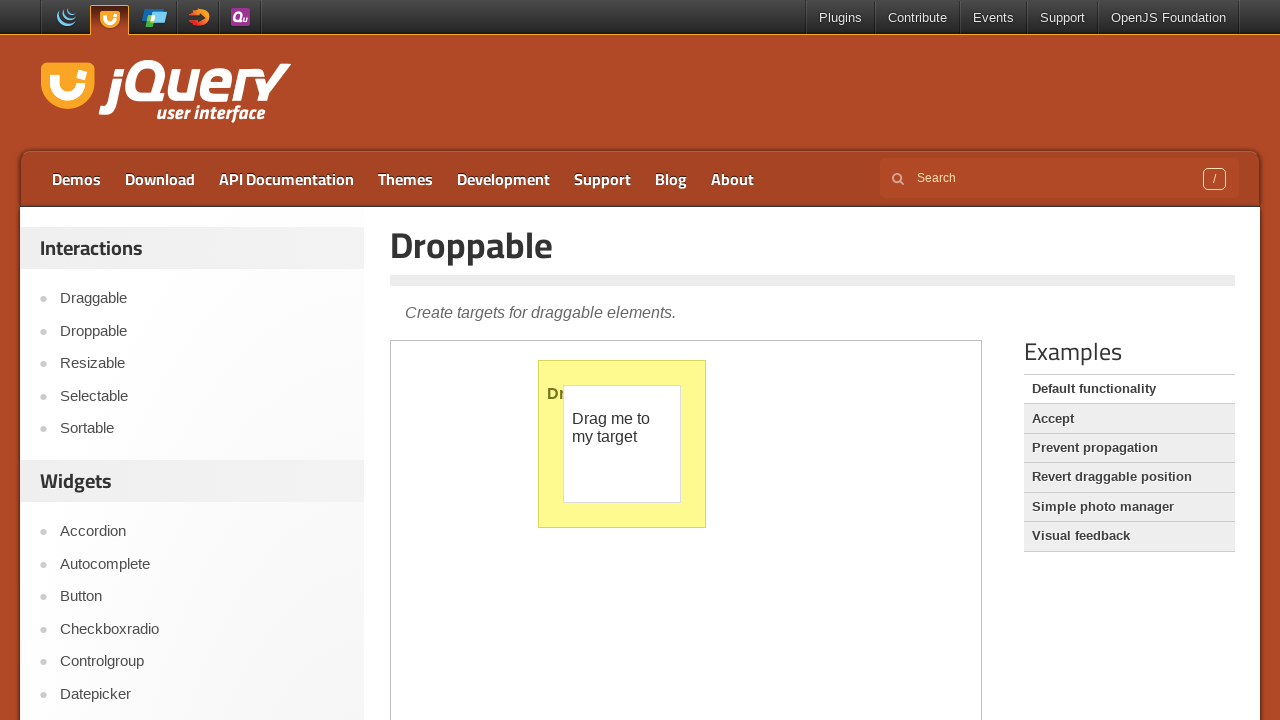

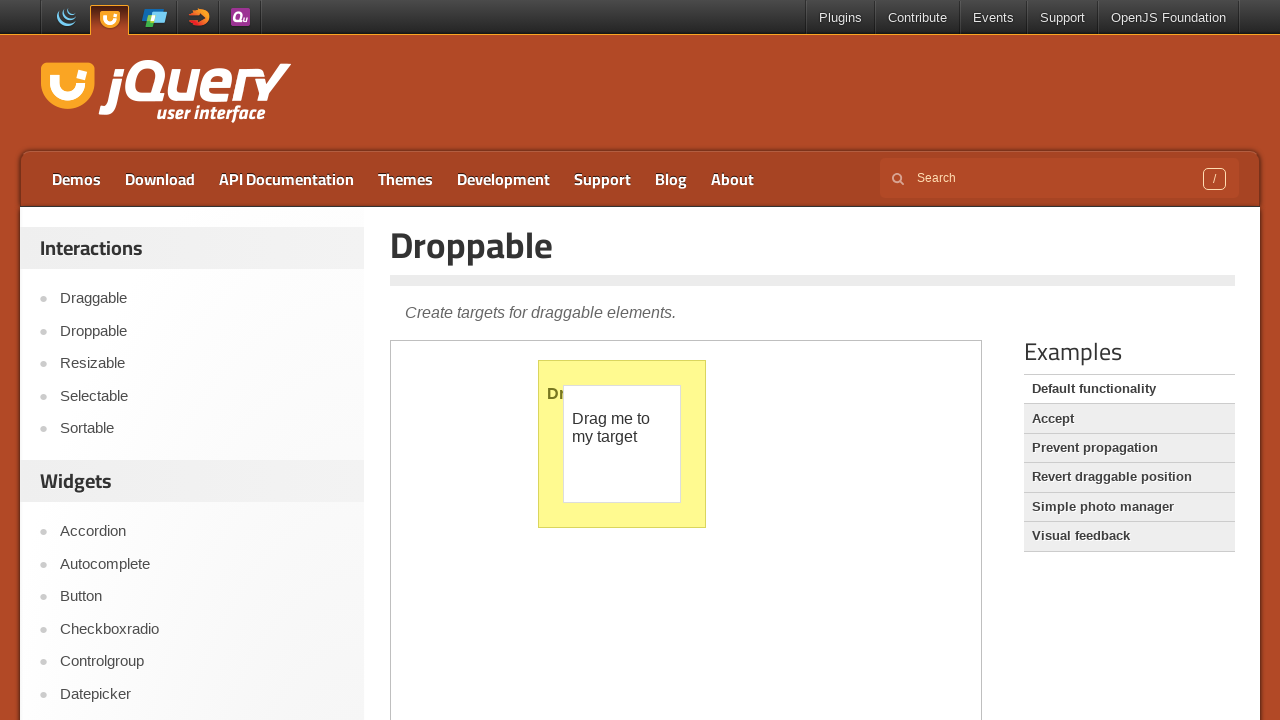